Tests toggling a checkbox on and off

Starting URL: http://selenium-cucumber.github.io/

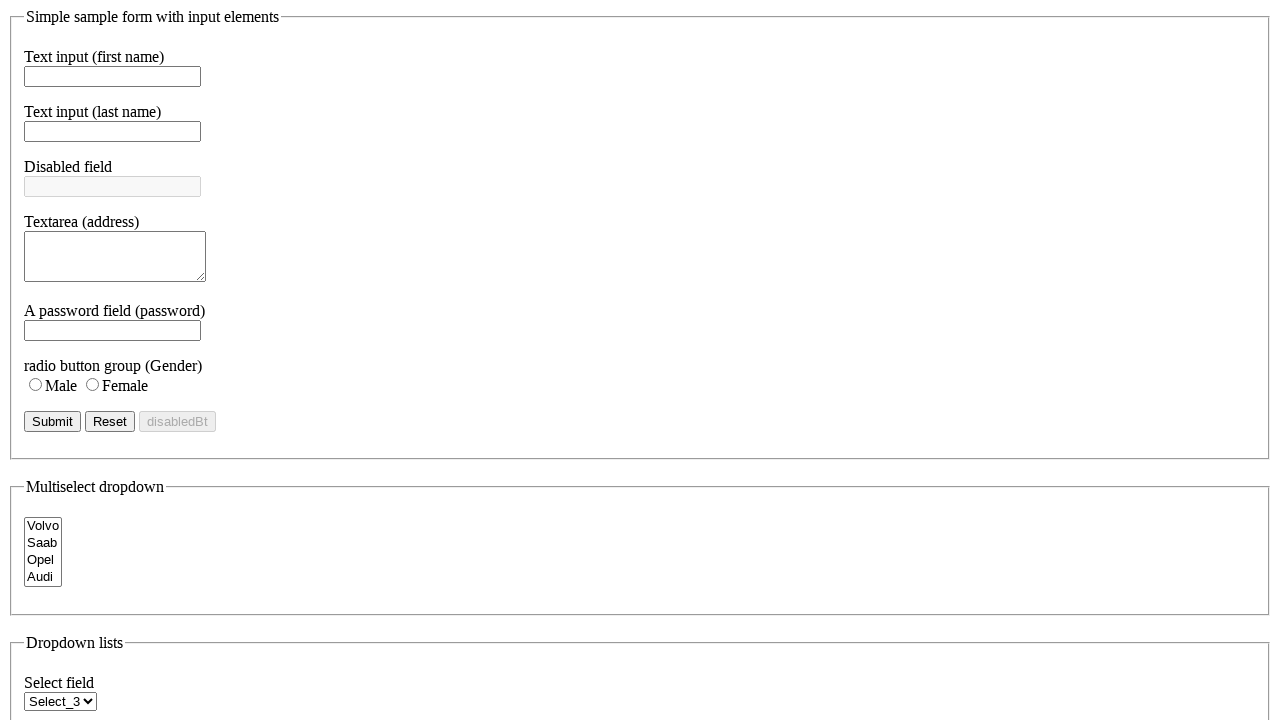

Clicked checkbox #chk4 to toggle to checked state at (34, 360) on #chk4
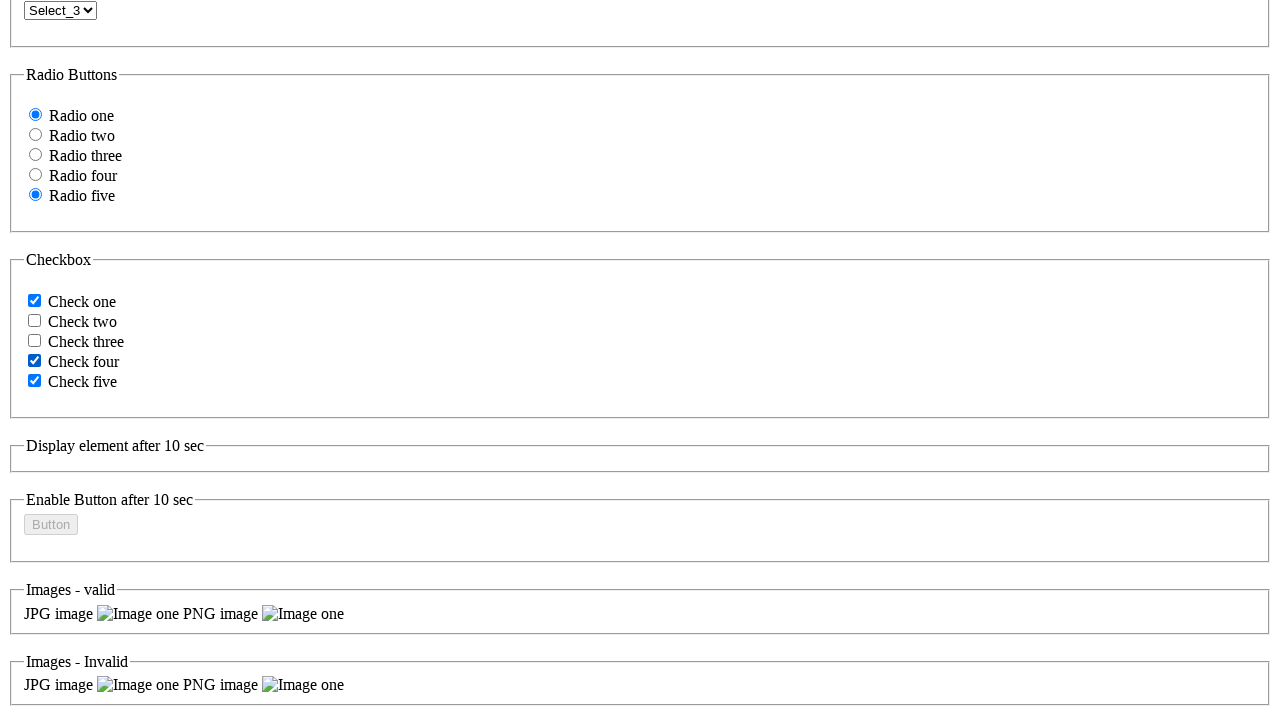

Clicked checkbox #chk4 to toggle to unchecked state at (34, 360) on #chk4
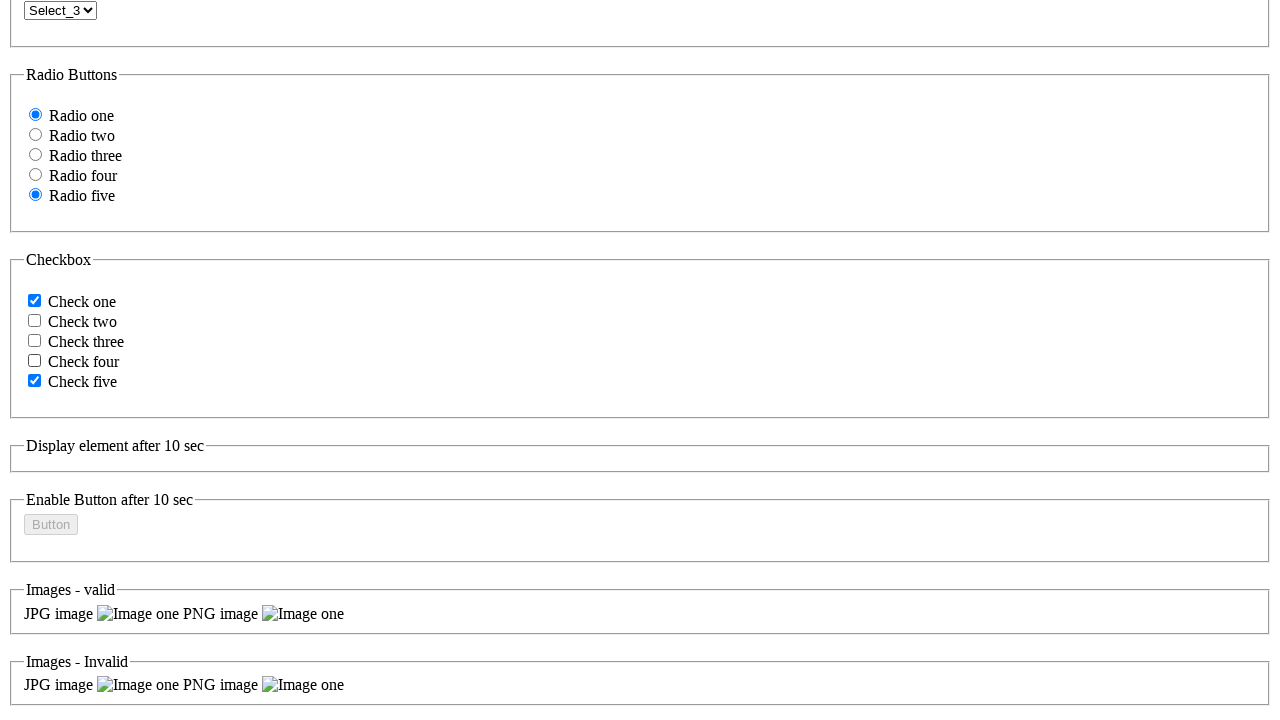

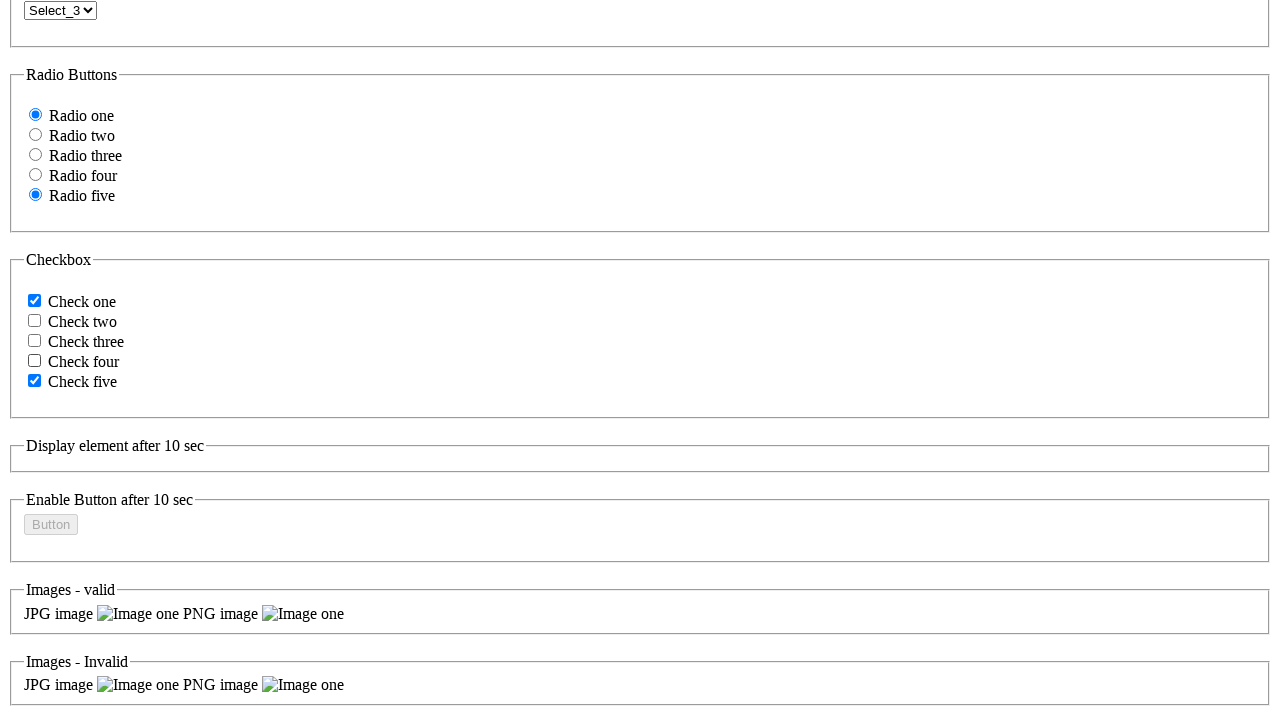